Tests jQuery UI datepicker functionality by opening the datepicker, navigating to the next month, and selecting a specific date (20th)

Starting URL: http://jqueryui.com/datepicker/

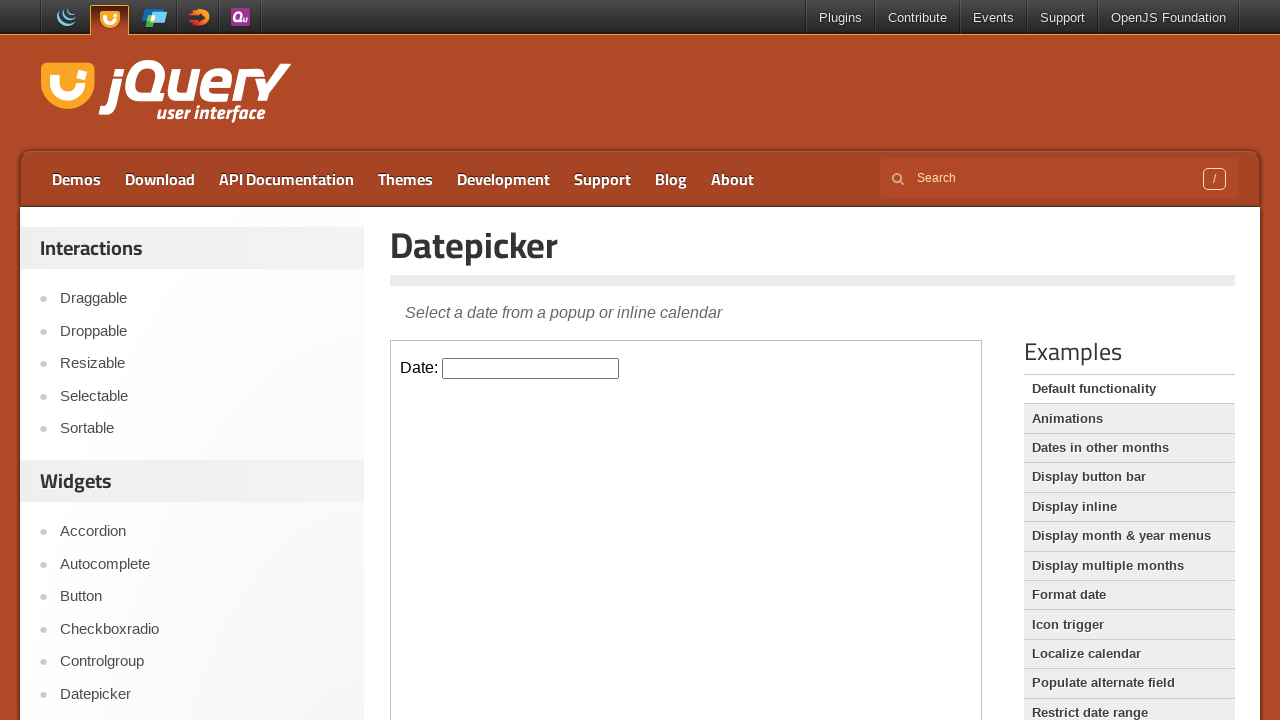

Located iframe containing datepicker demo
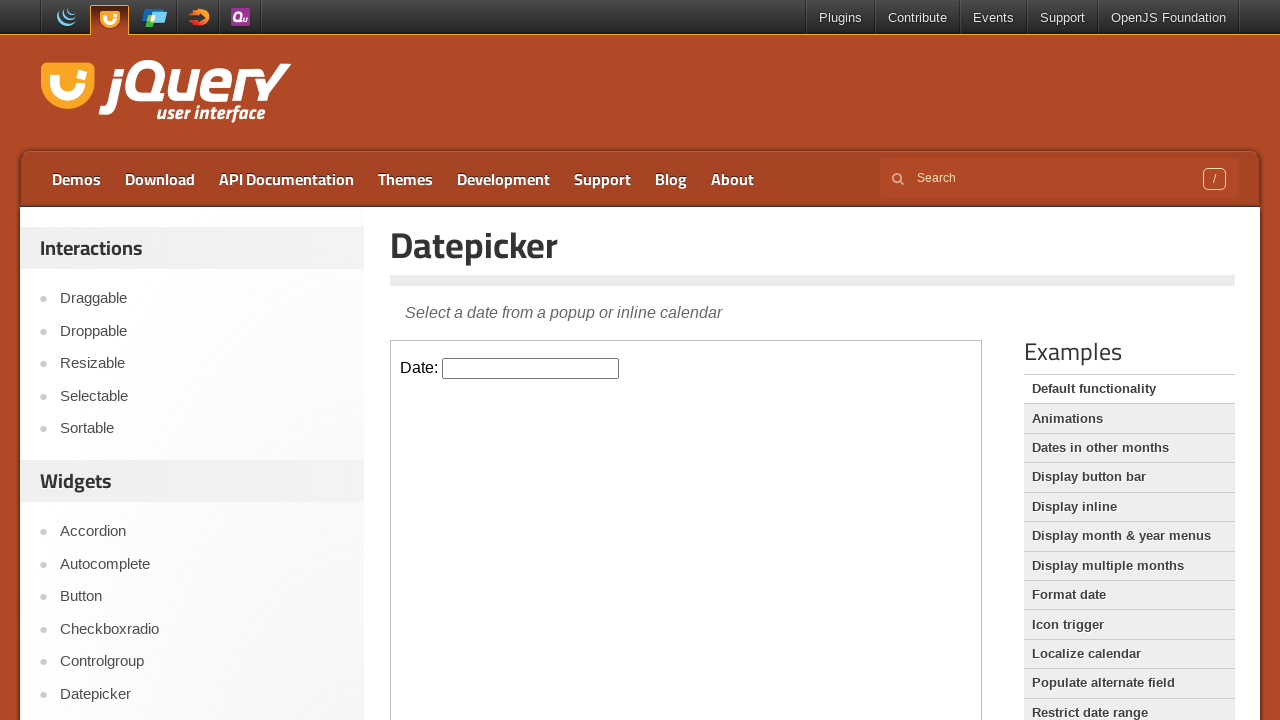

Clicked on datepicker input field to open calendar at (531, 368) on iframe >> nth=0 >> internal:control=enter-frame >> #datepicker
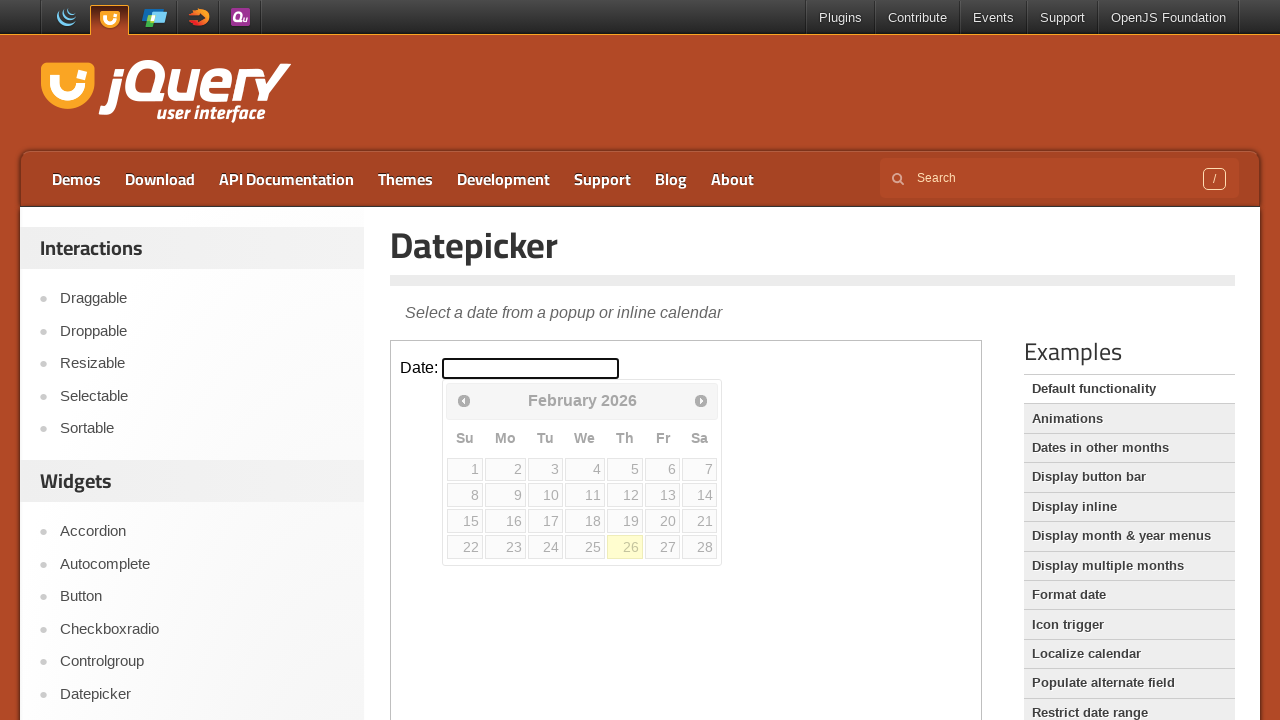

Clicked next month arrow button to navigate to next month at (701, 400) on iframe >> nth=0 >> internal:control=enter-frame >> span.ui-icon.ui-icon-circle-t
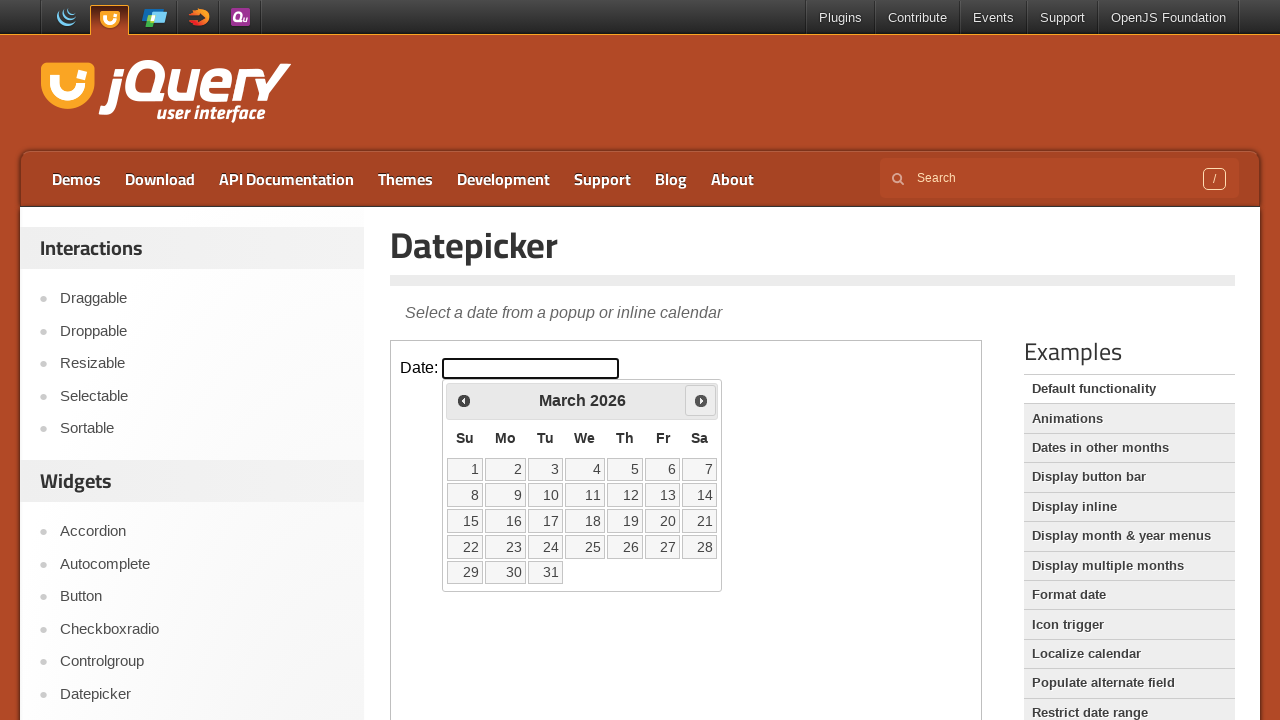

Clicked on date 20 to select it at (663, 521) on iframe >> nth=0 >> internal:control=enter-frame >> td a:text('20') >> nth=0
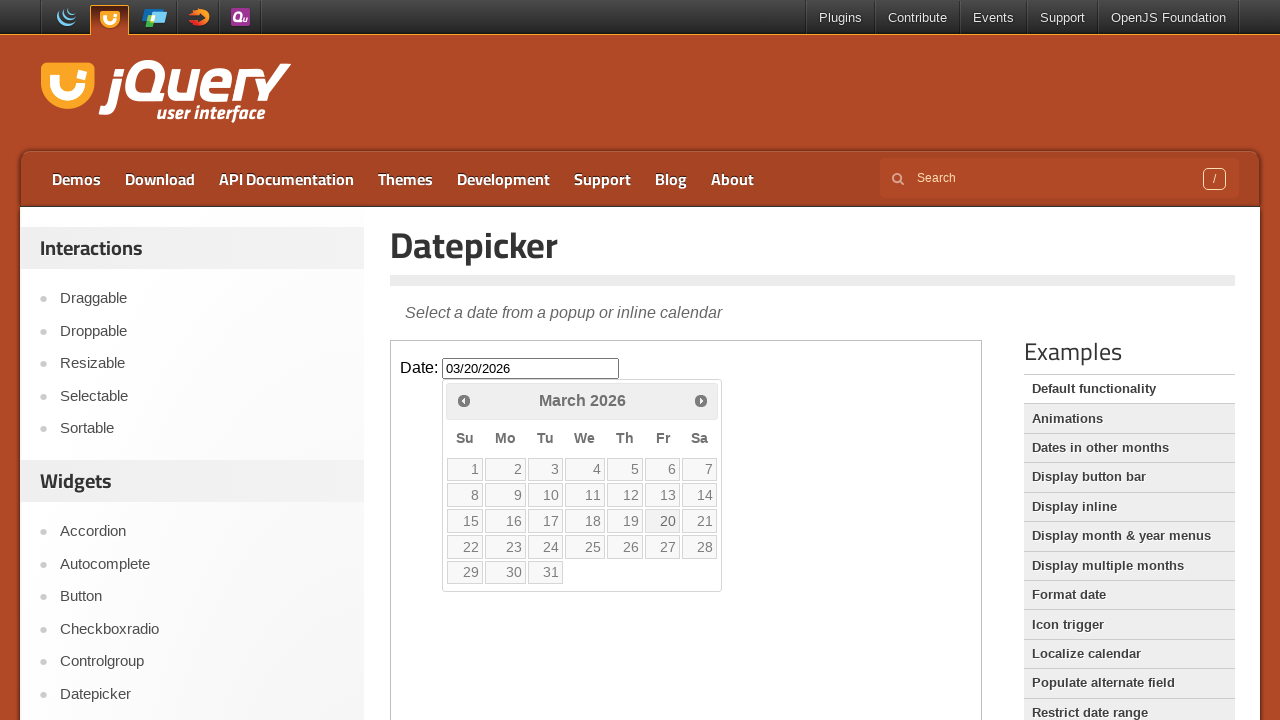

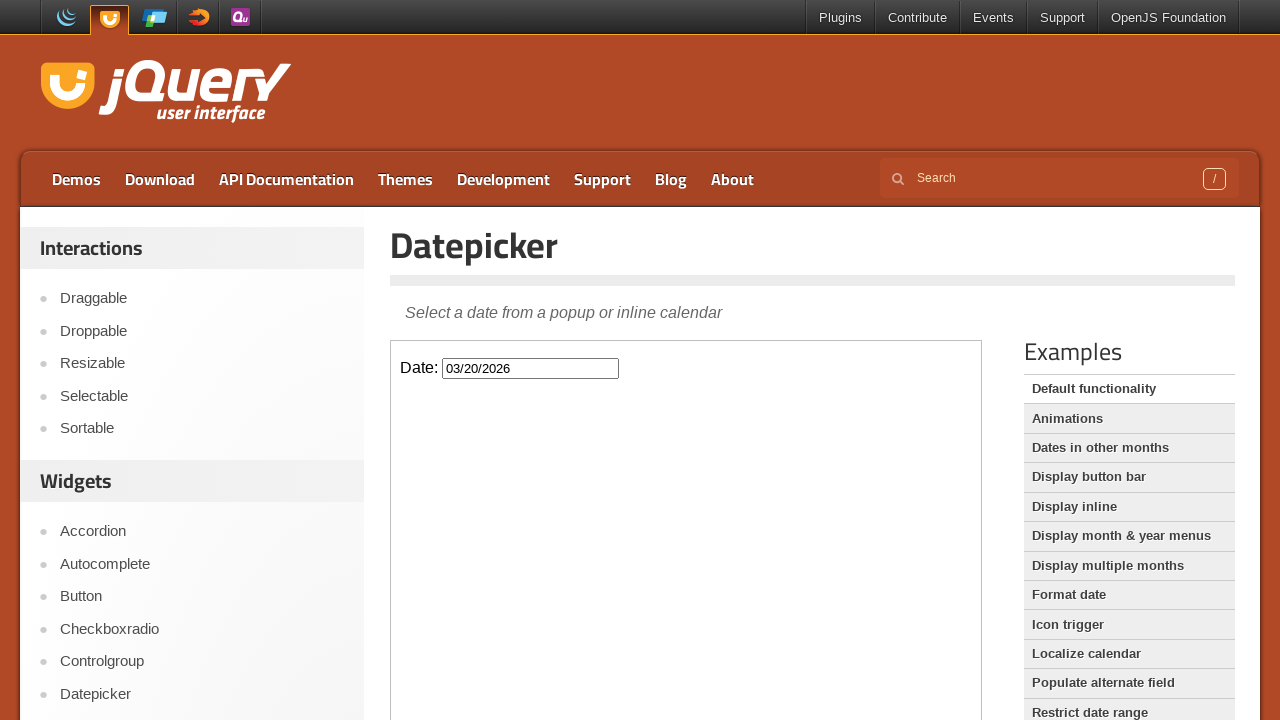